Tests pressing the space key on a target element and verifies the page displays the correct key press result

Starting URL: http://the-internet.herokuapp.com/key_presses

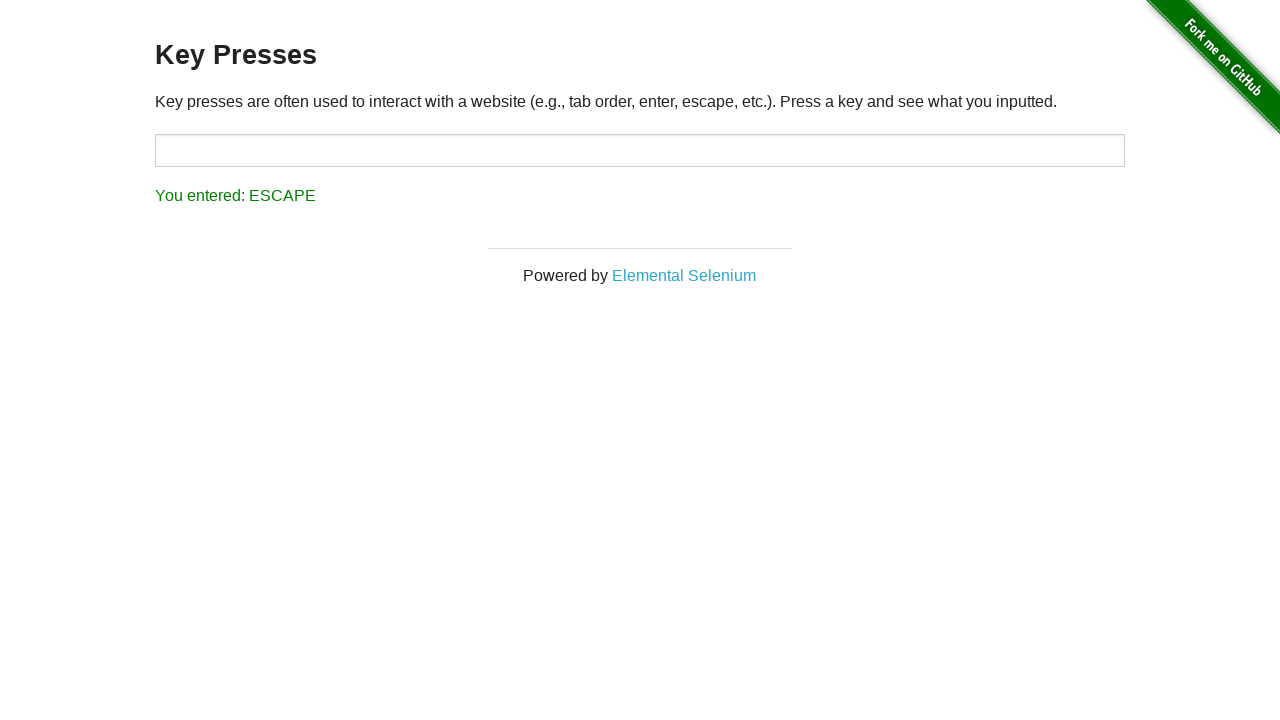

Pressed space key on target element on #target
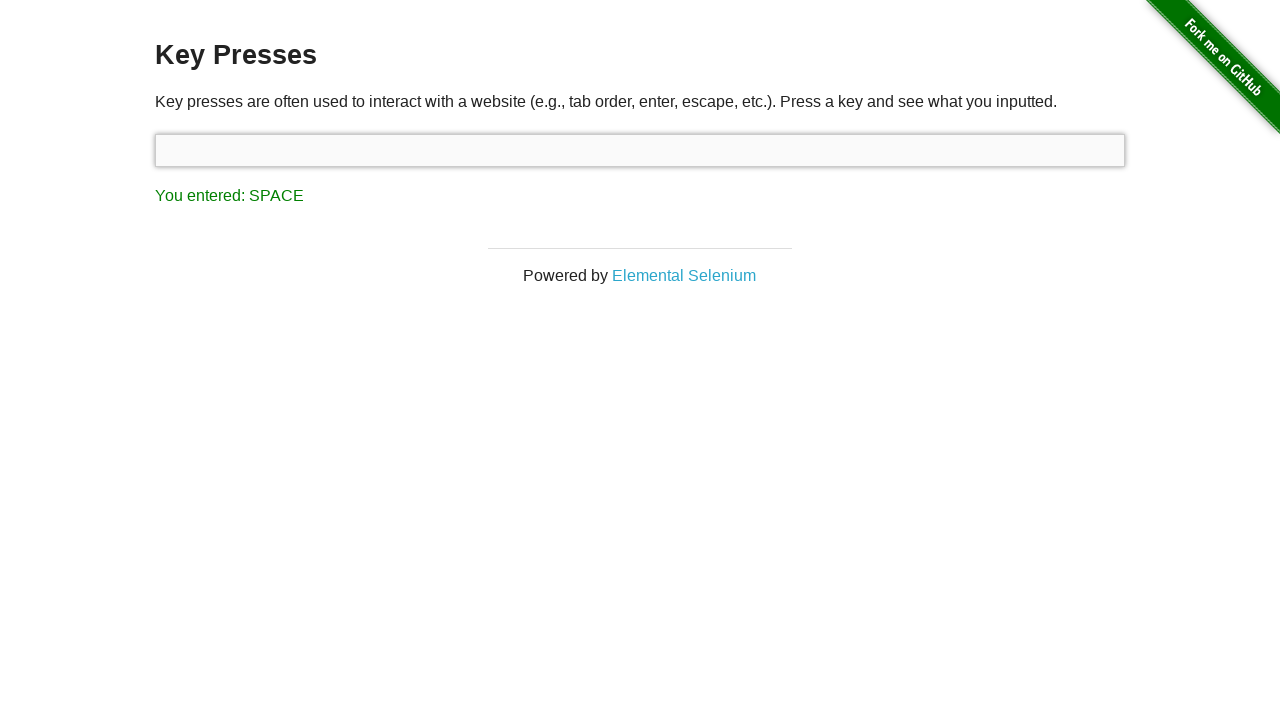

Result element loaded on page
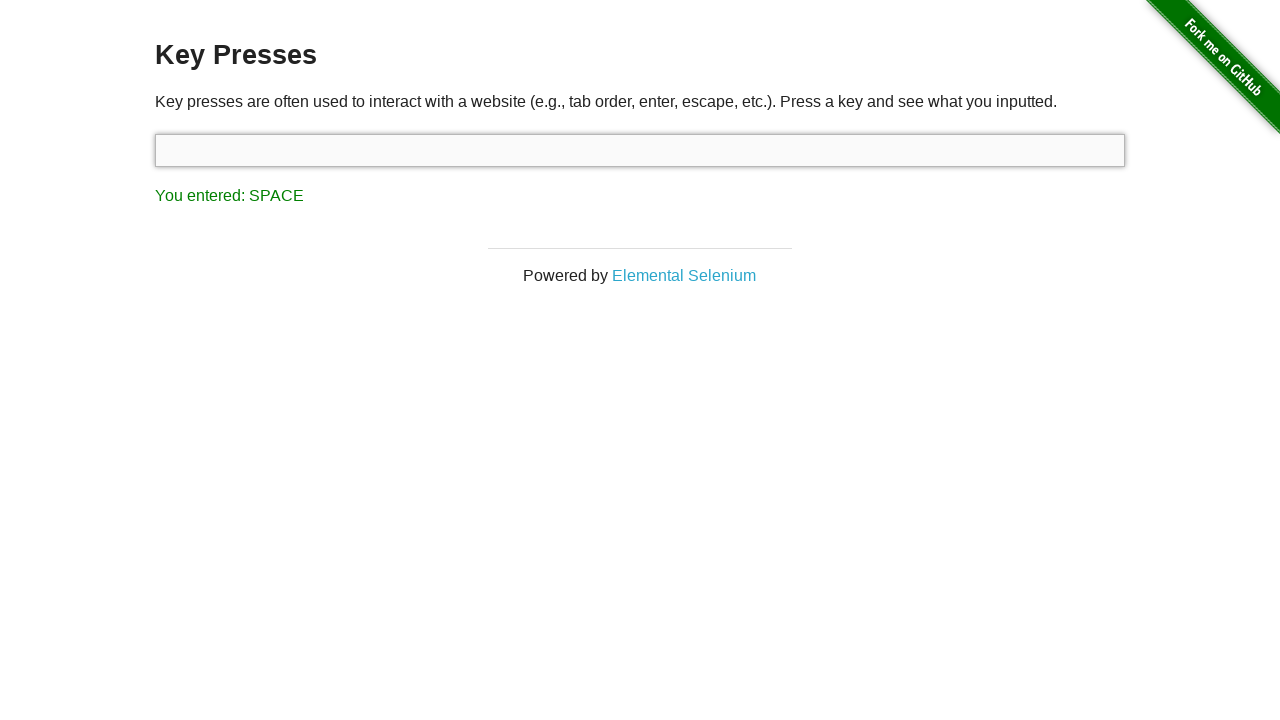

Retrieved result text content
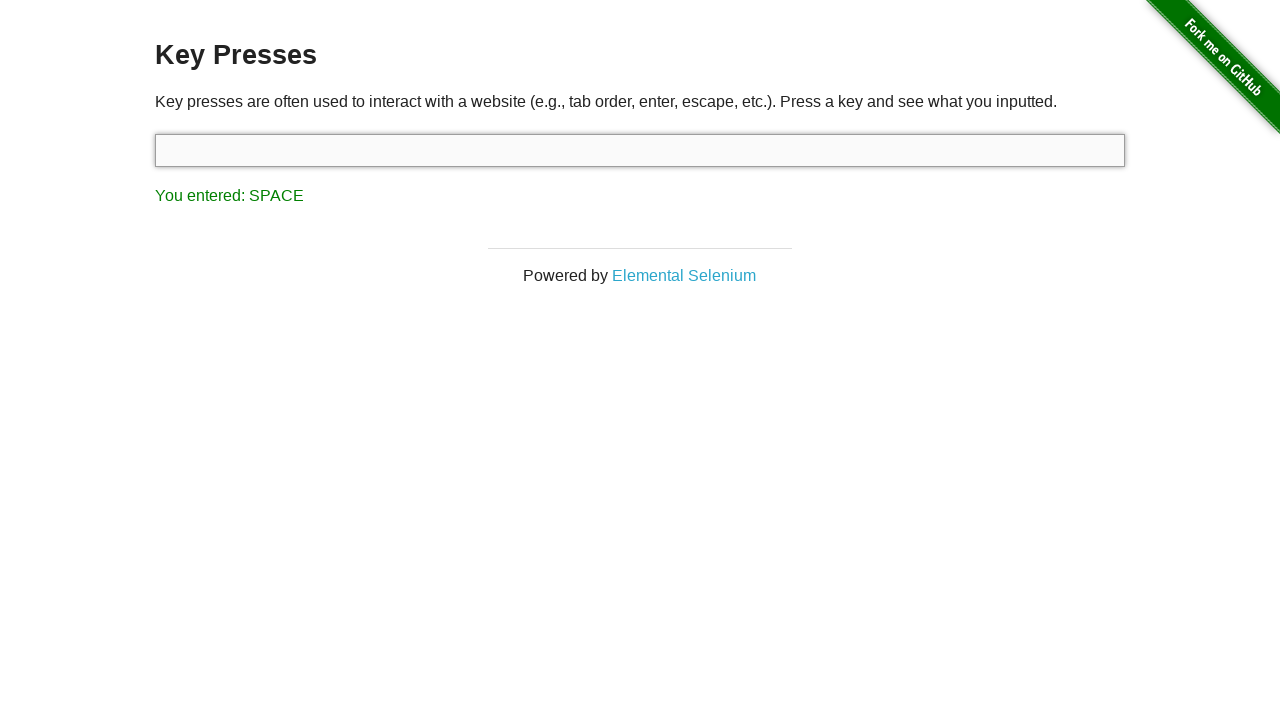

Verified result text shows 'You entered: SPACE'
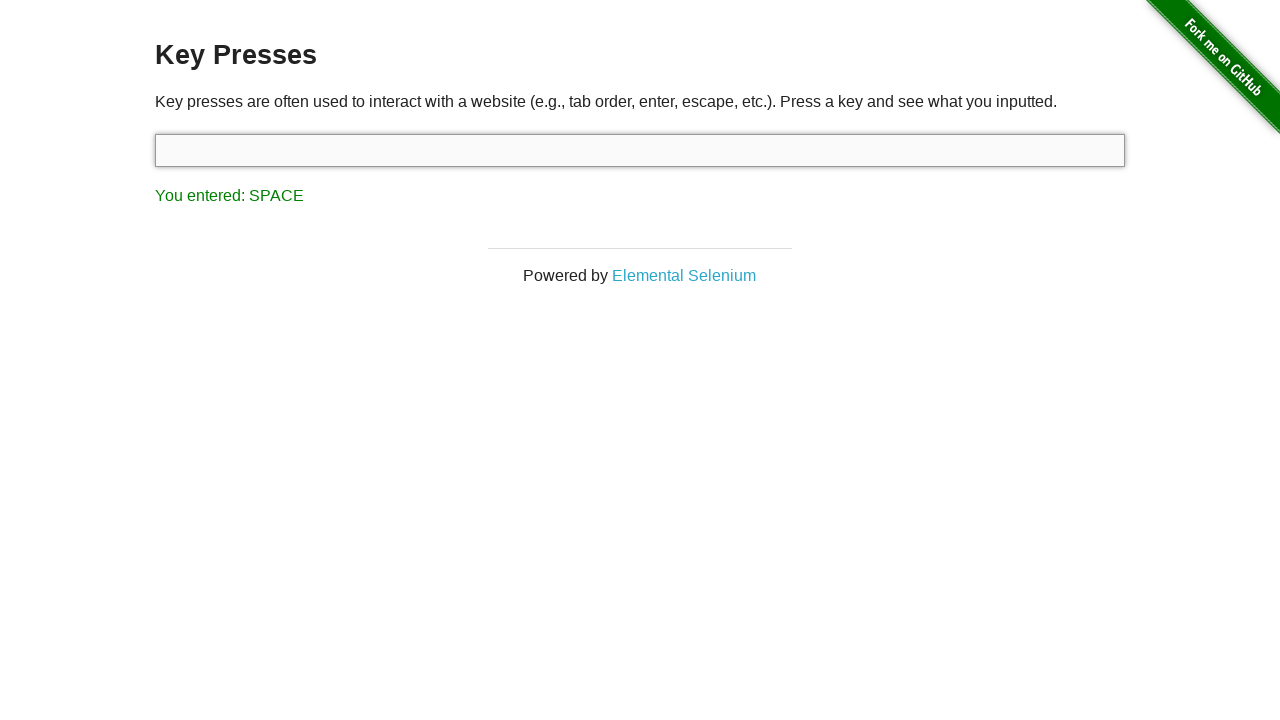

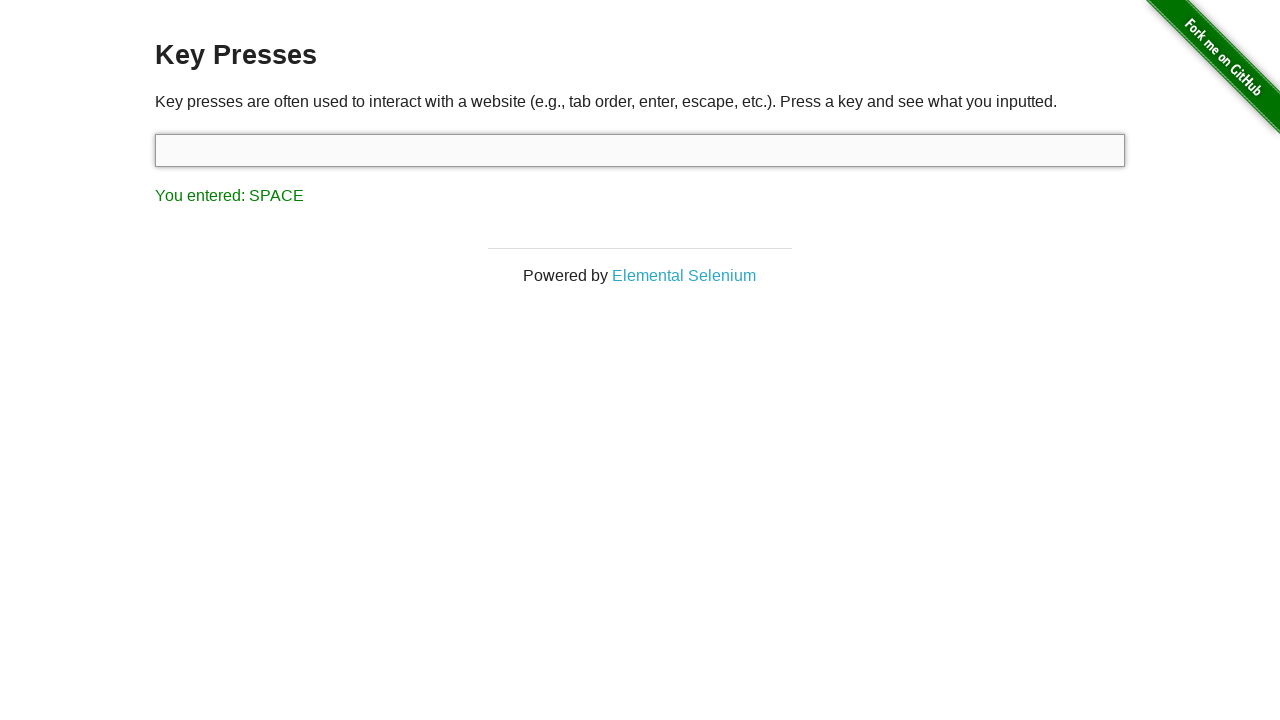